Tests alert popup handling by clicking buttons to trigger an alert dialog and accepting it, then verifying the confirmation message

Starting URL: http://demo.automationtesting.in/Alerts.html

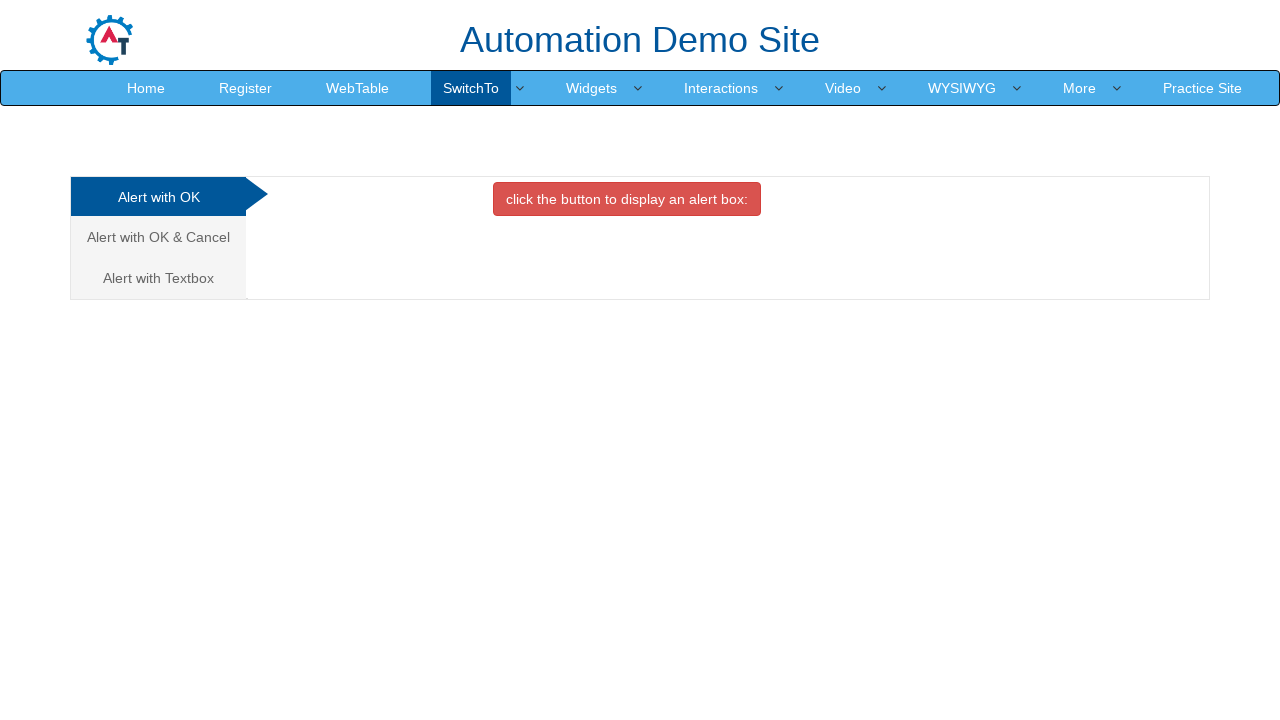

Clicked on 'Alert with OK & Cancel' tab at (158, 237) on xpath=//a[contains(text(),'Alert with OK & Cancel')]
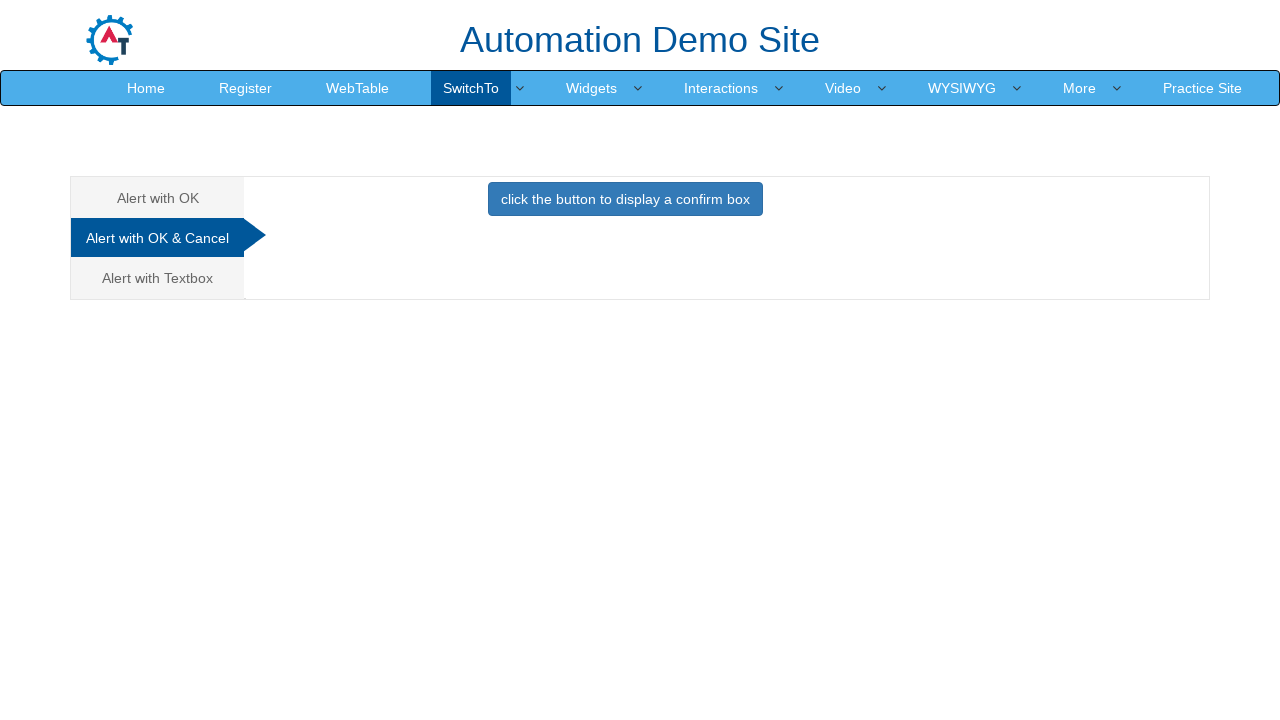

Clicked button to trigger alert dialog at (625, 199) on xpath=//button[@class ='btn btn-primary']
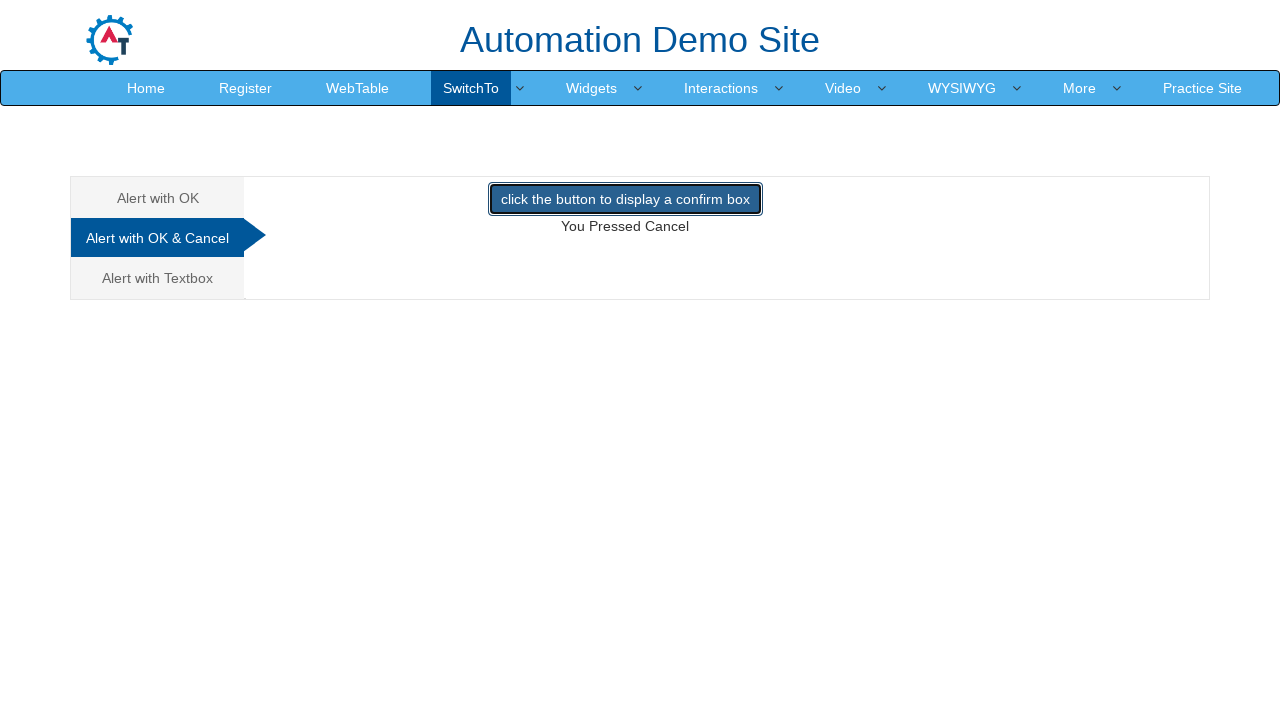

Set up dialog handler to accept alerts
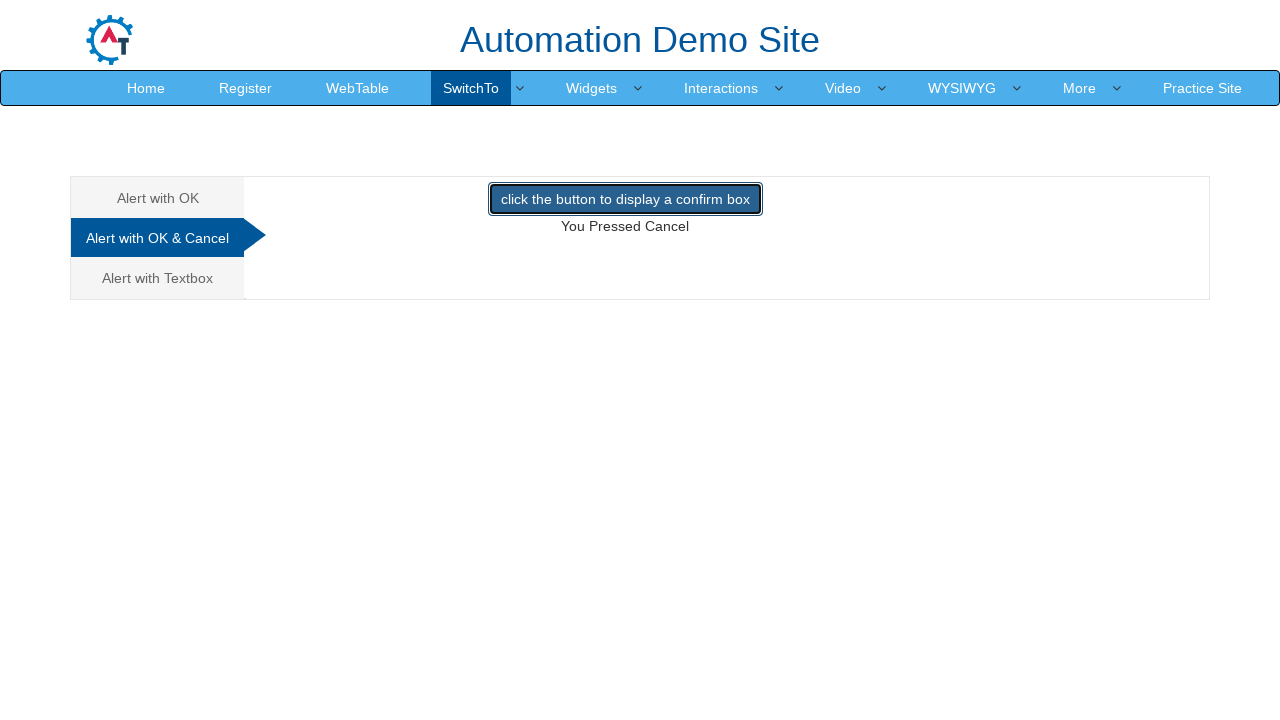

Clicked button to trigger and accept alert dialog at (625, 199) on xpath=//button[@class ='btn btn-primary']
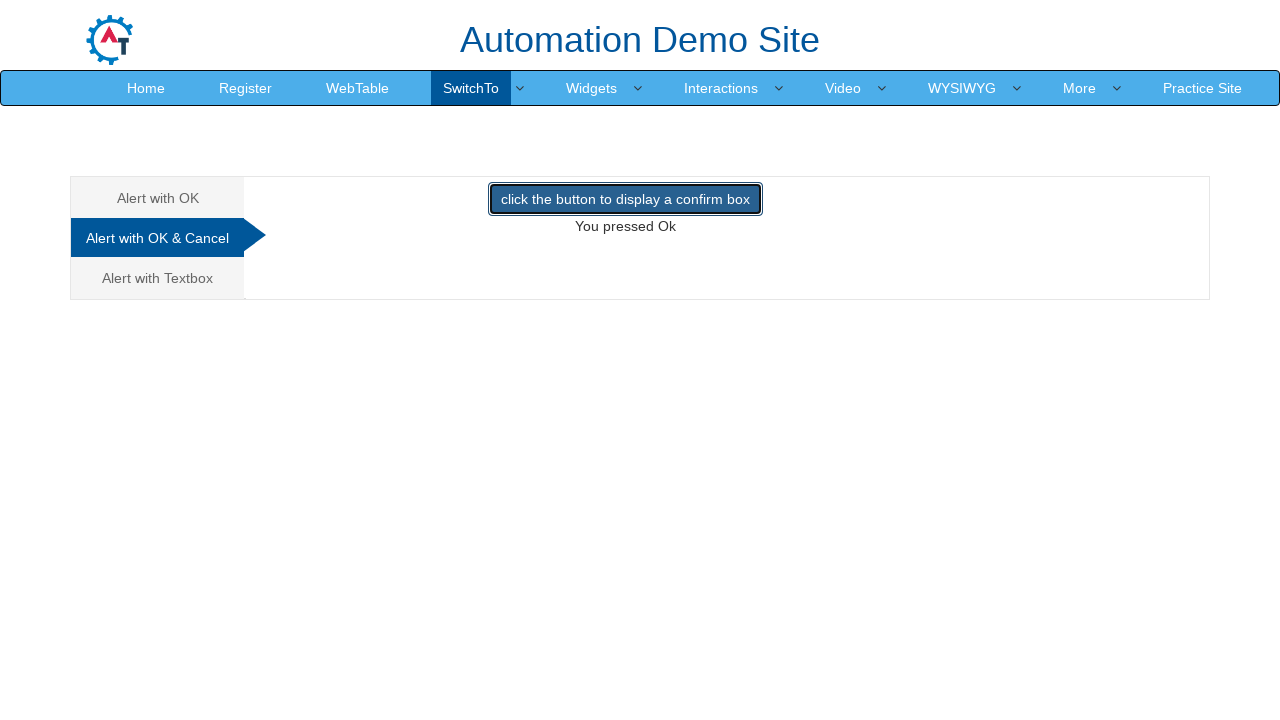

Verified confirmation message 'You pressed Ok' is displayed
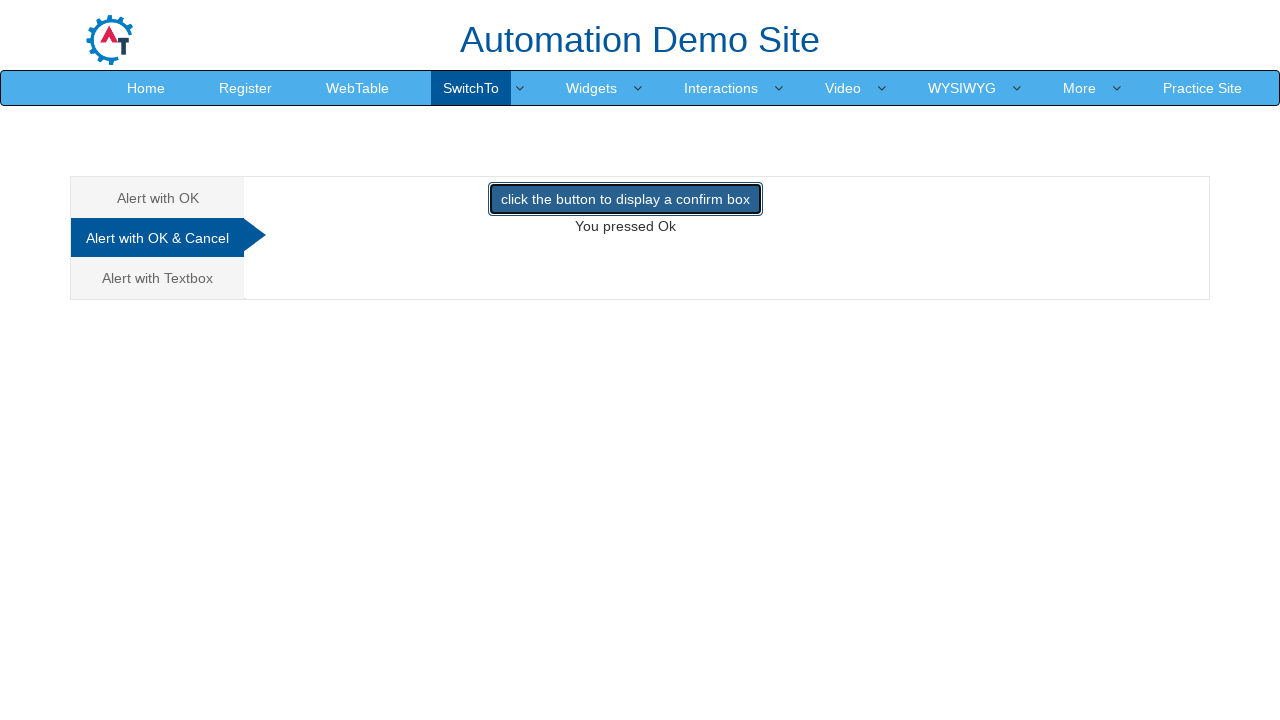

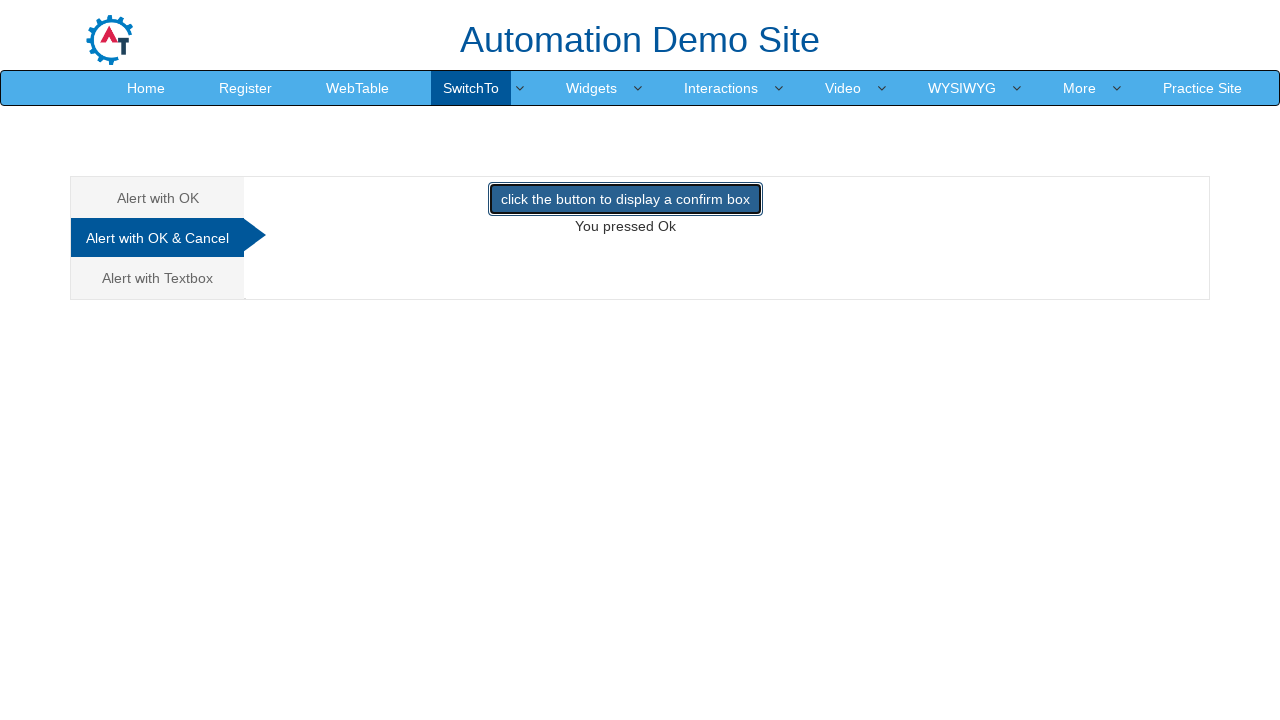